Tests that the Priceline homepage loads successfully by navigating to the site and verifying the page is accessible.

Starting URL: https://www.priceline.com

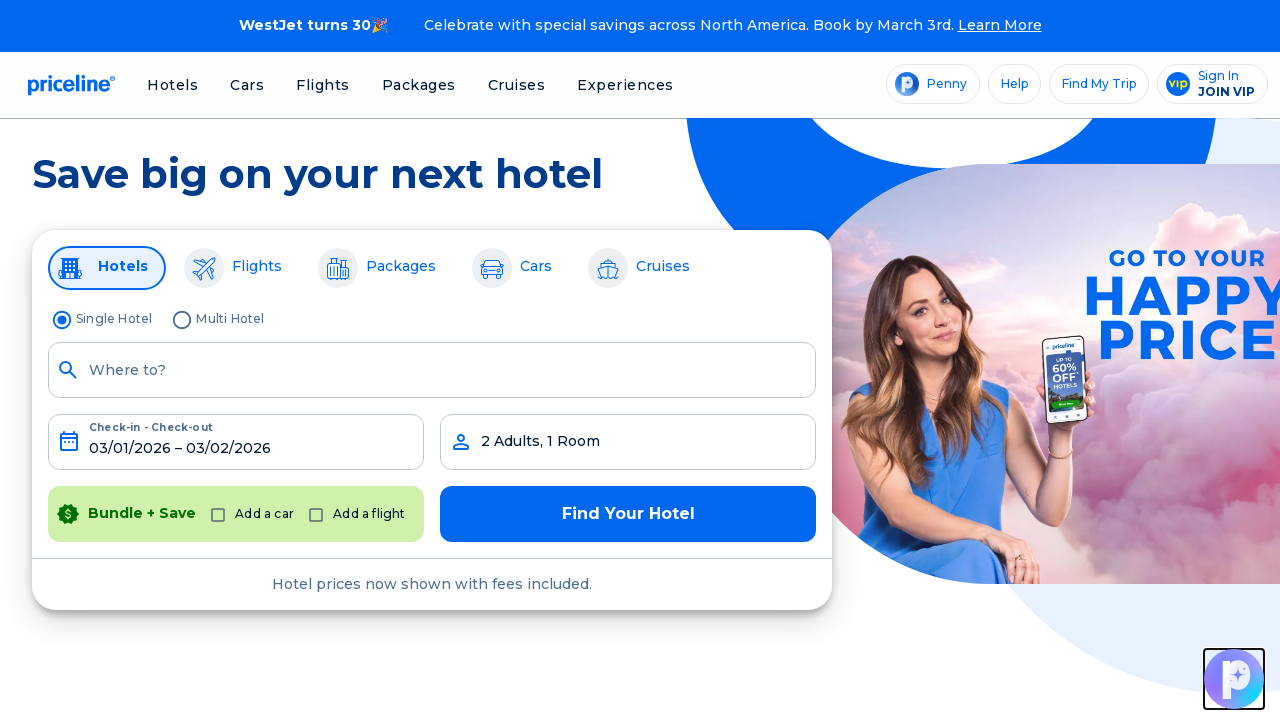

Navigated to Priceline homepage
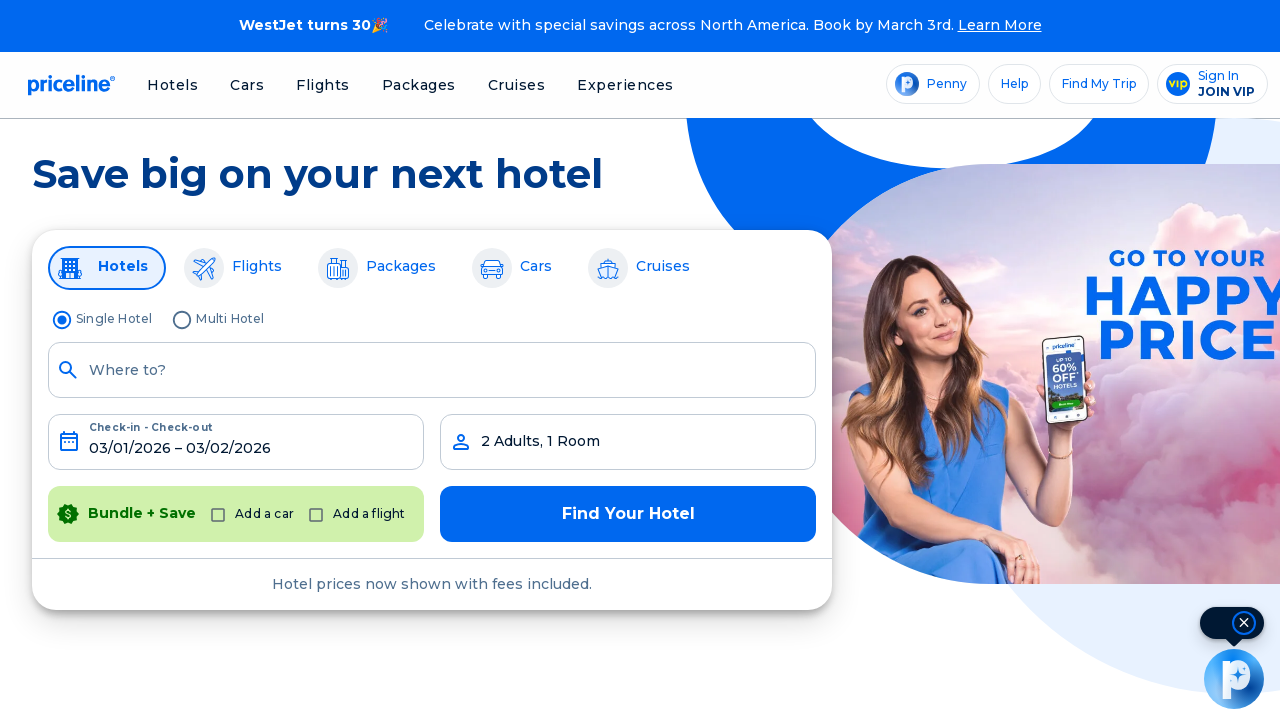

Page DOM content fully loaded
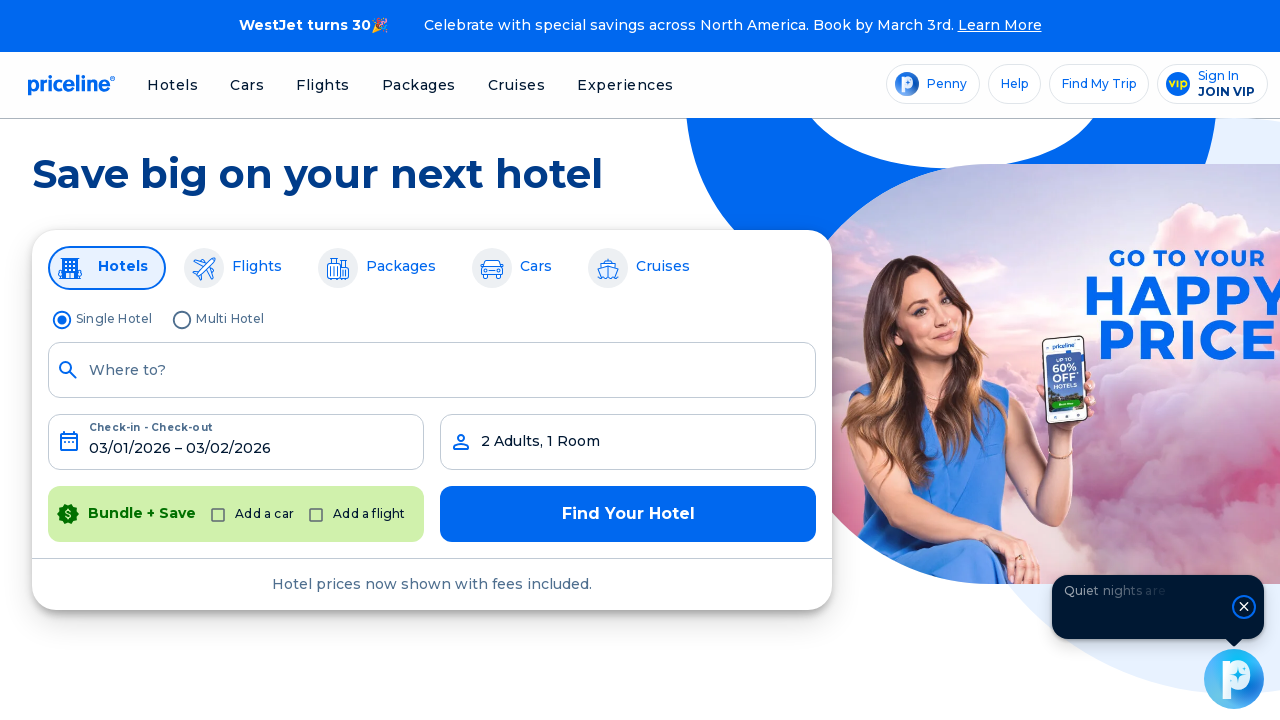

Body element is present on page
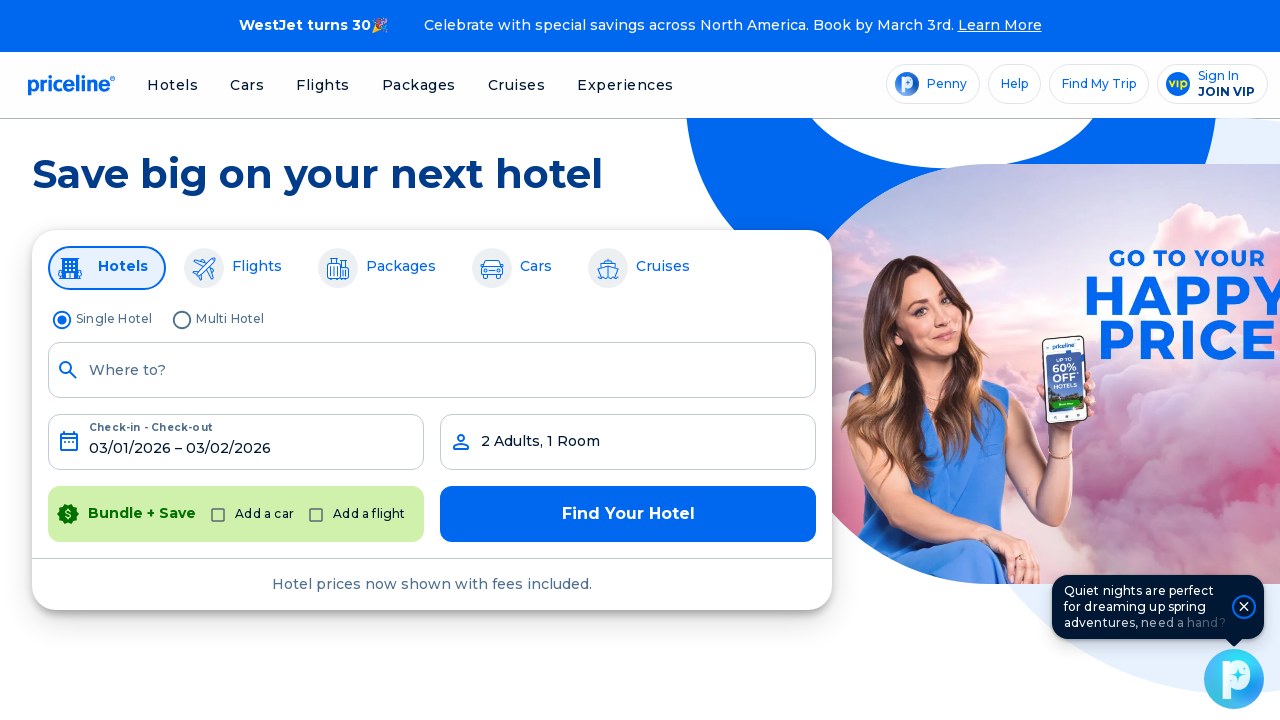

Page URL verified: https://www.priceline.com/
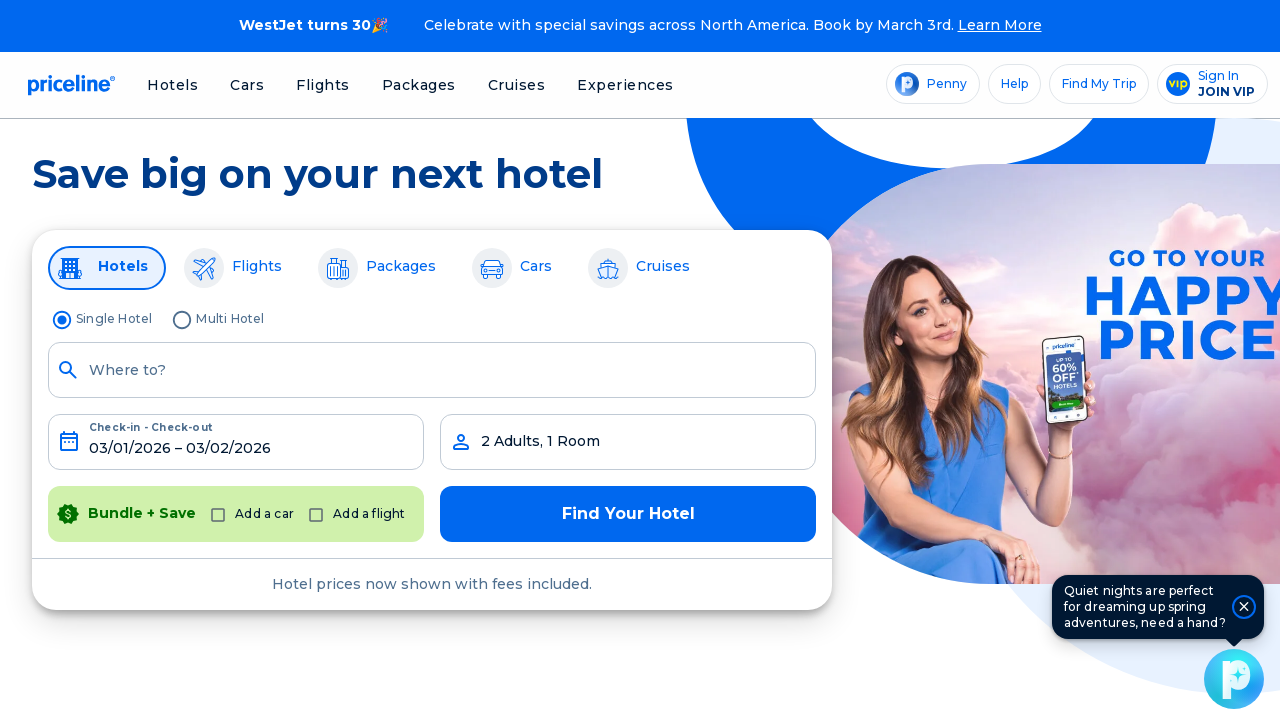

Page title verified: Priceline.com - The Best Deals on Hotels, Flights and Rental Cars.
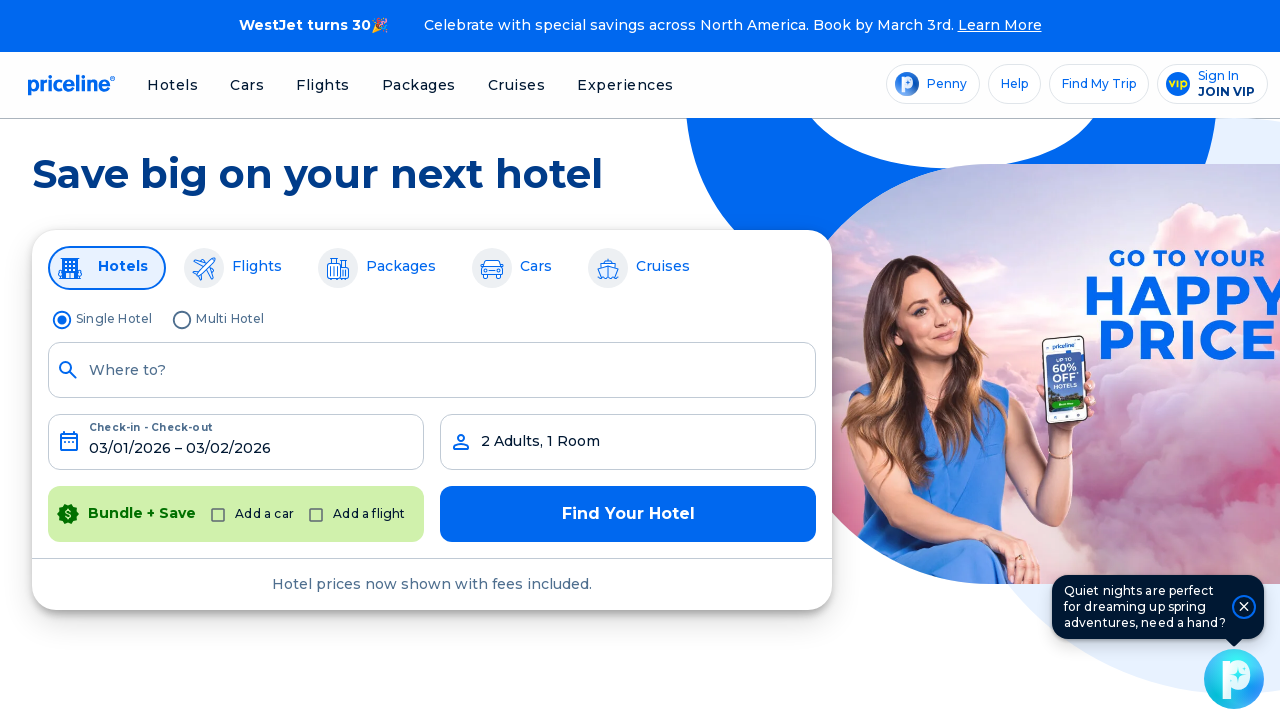

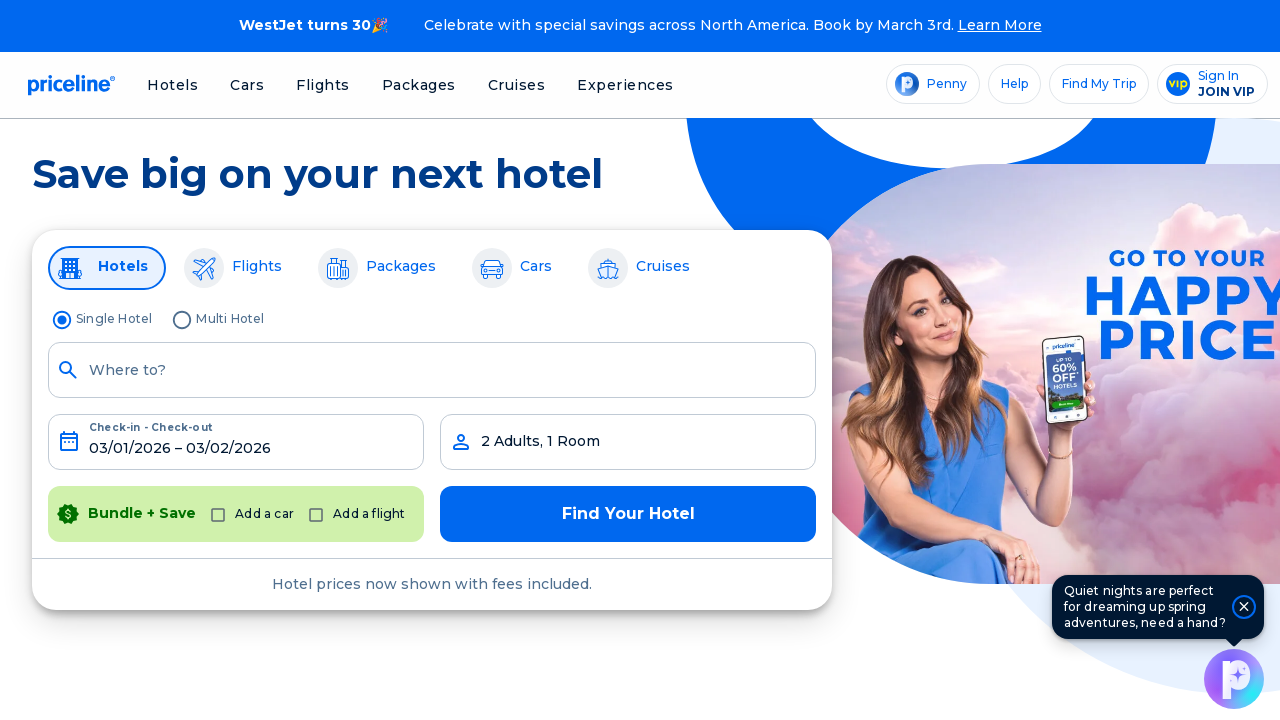